Tests scrolling to form elements and filling in a name field and date field on a scroll demo page

Starting URL: https://formy-project.herokuapp.com/scroll

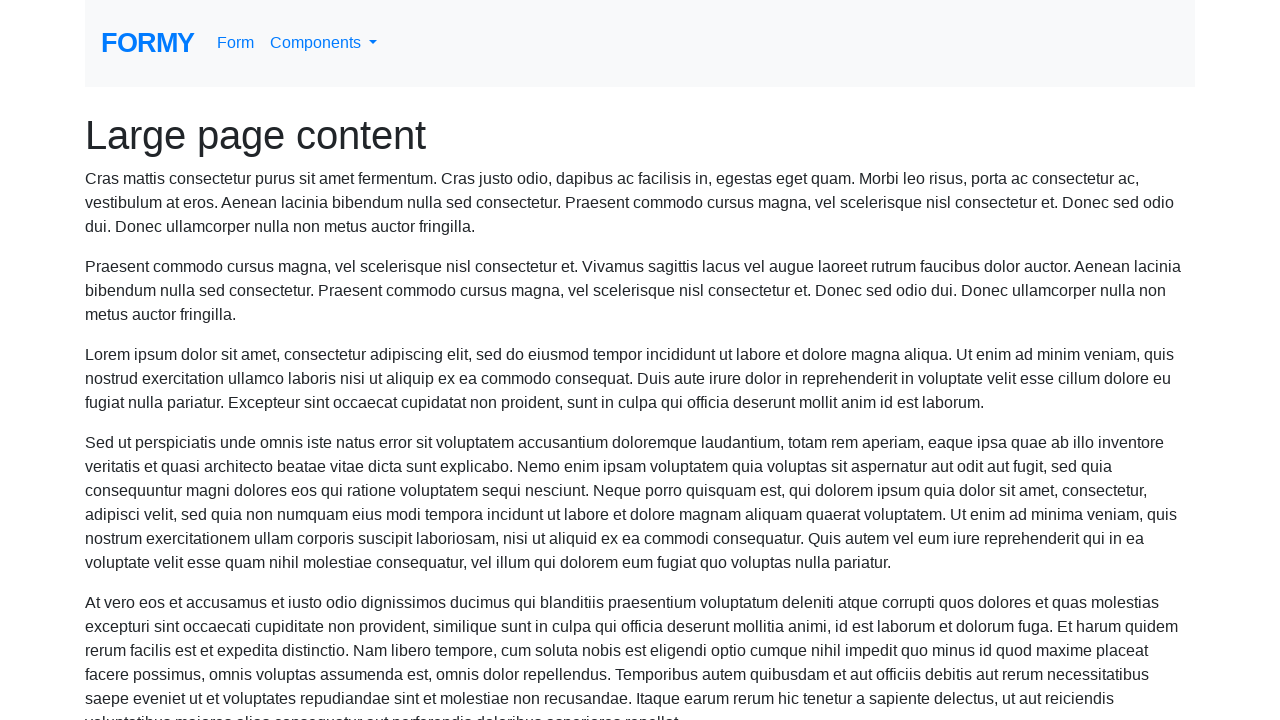

Navigated to scroll demo page
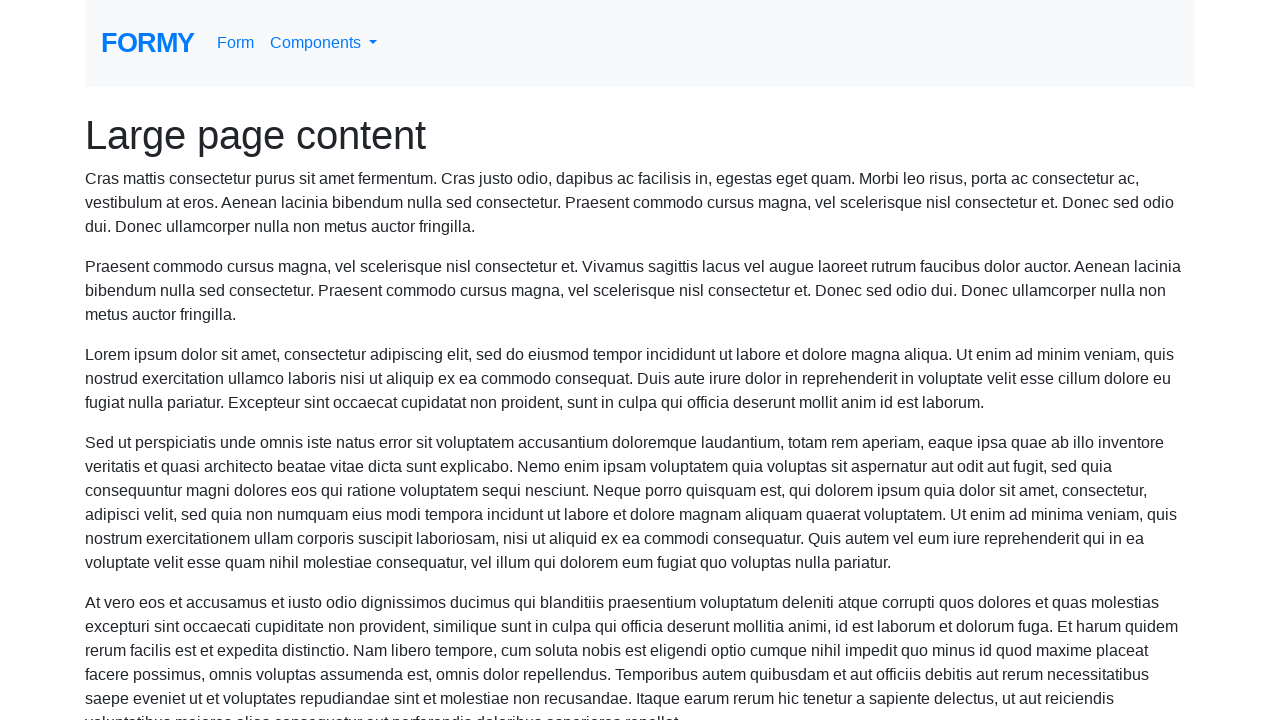

Located name field element
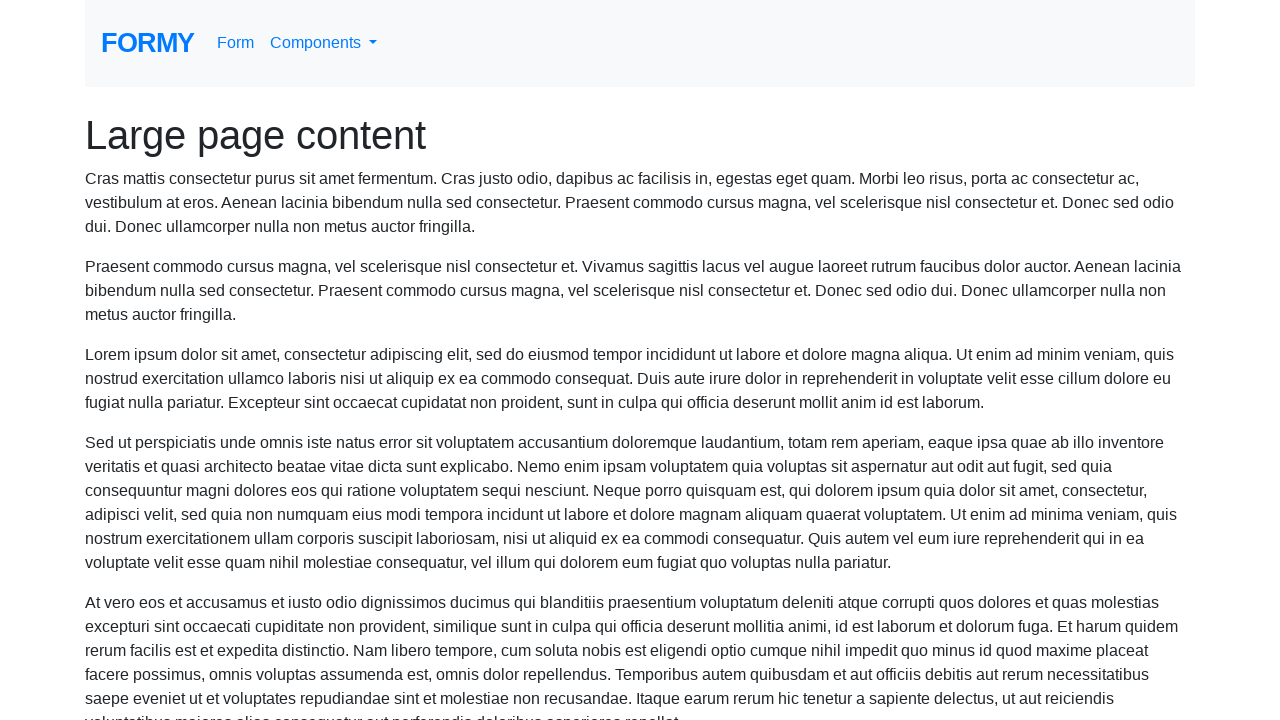

Scrolled to name field
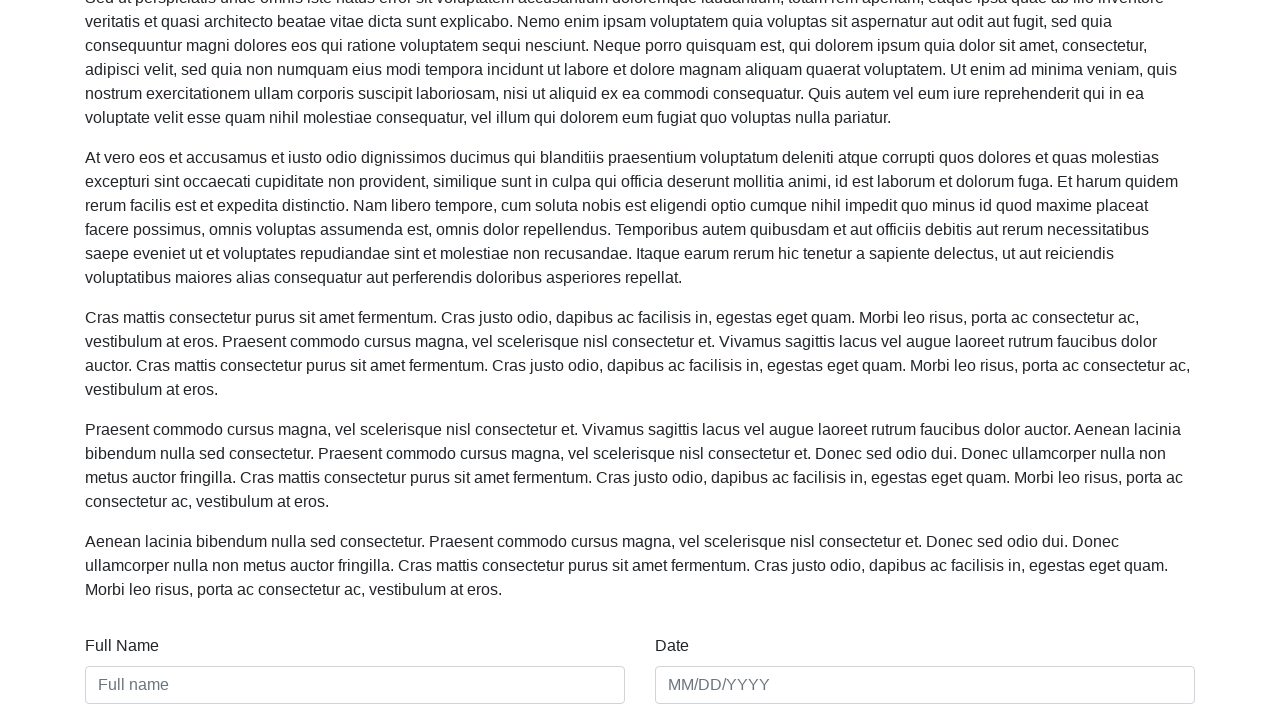

Filled name field with 'Bob Slater' on #name
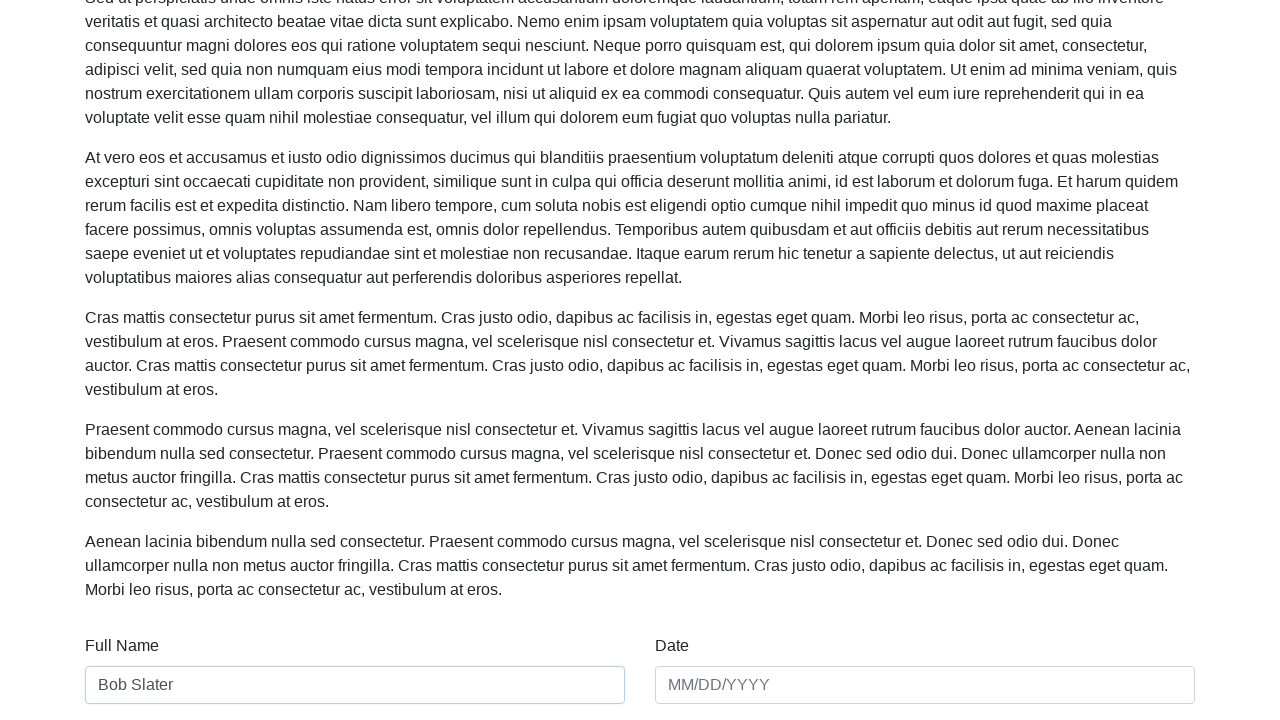

Located date field element
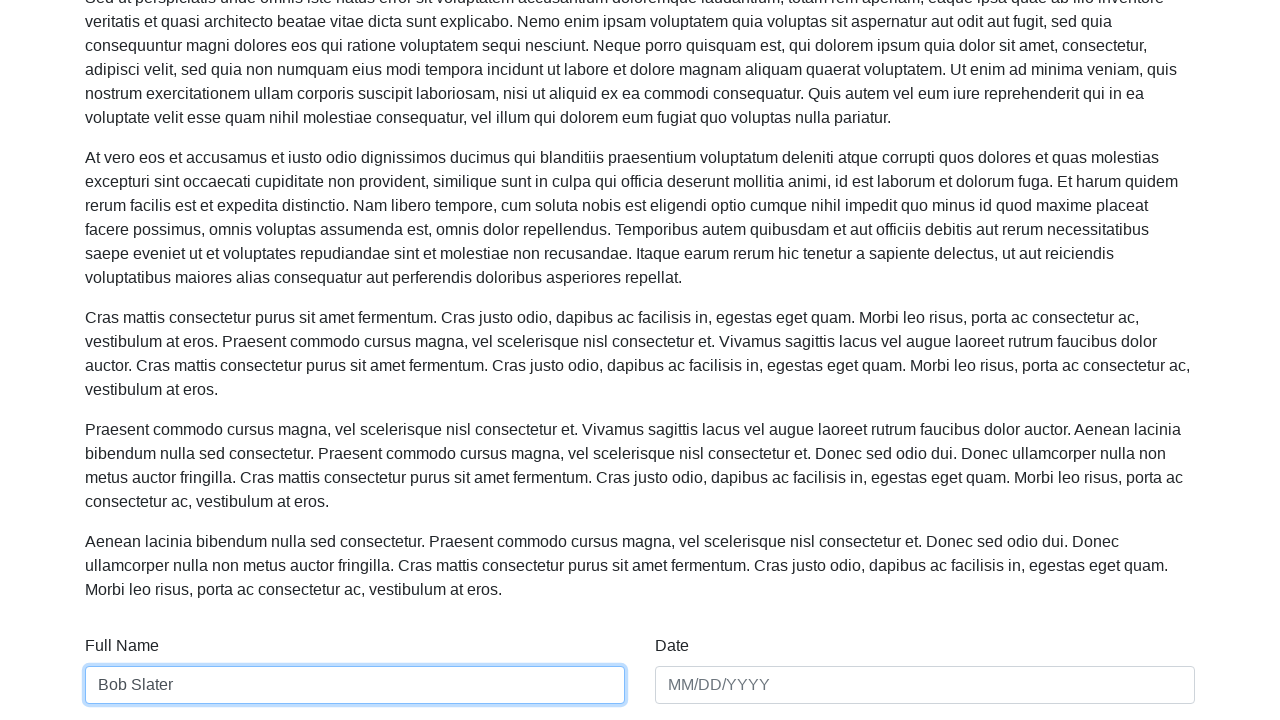

Filled date field with '01/01/2020' on #date
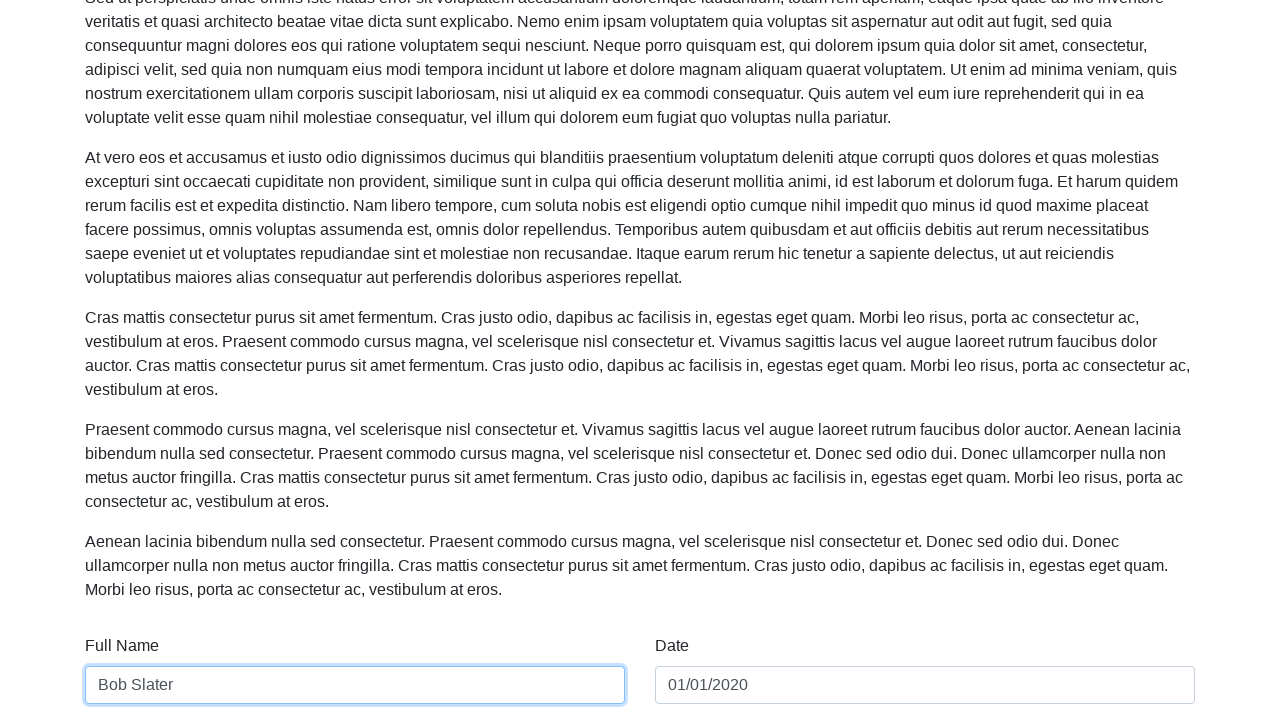

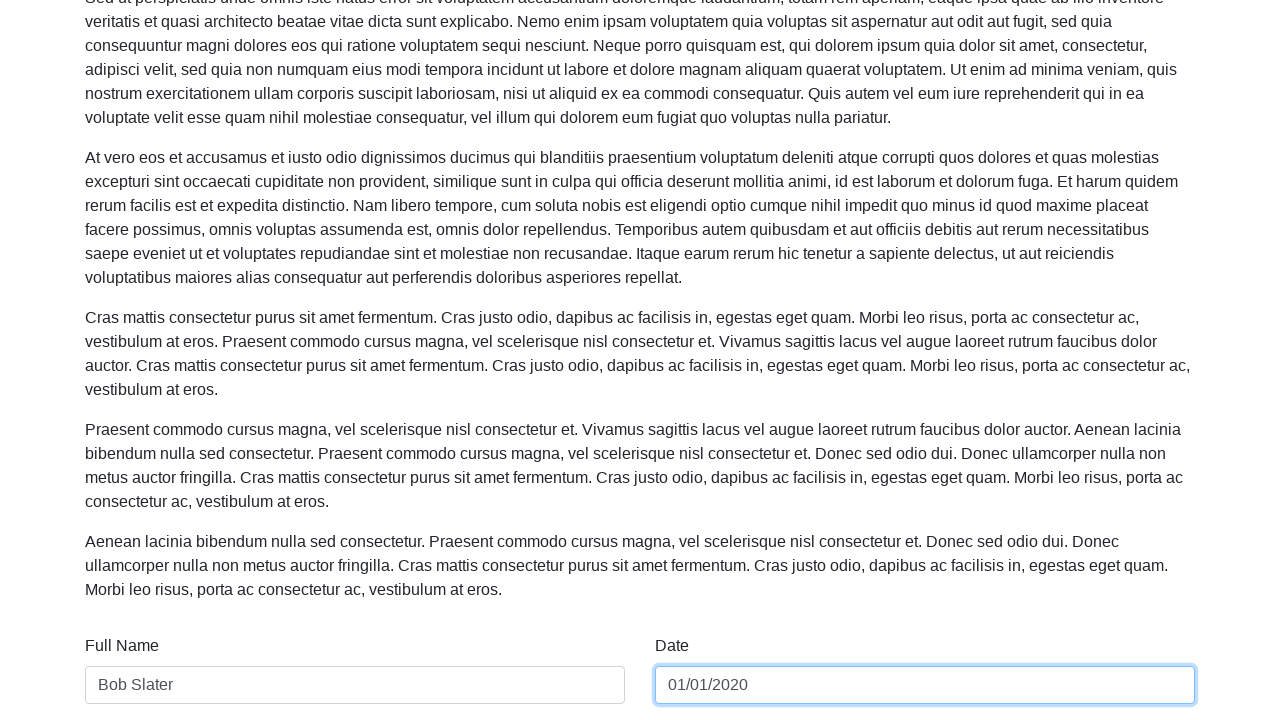